Demonstrates keyboard operations on Flipkart by pressing ESCAPE to dismiss any popup/modal and then pressing F5 to refresh the page.

Starting URL: https://www.flipkart.com/

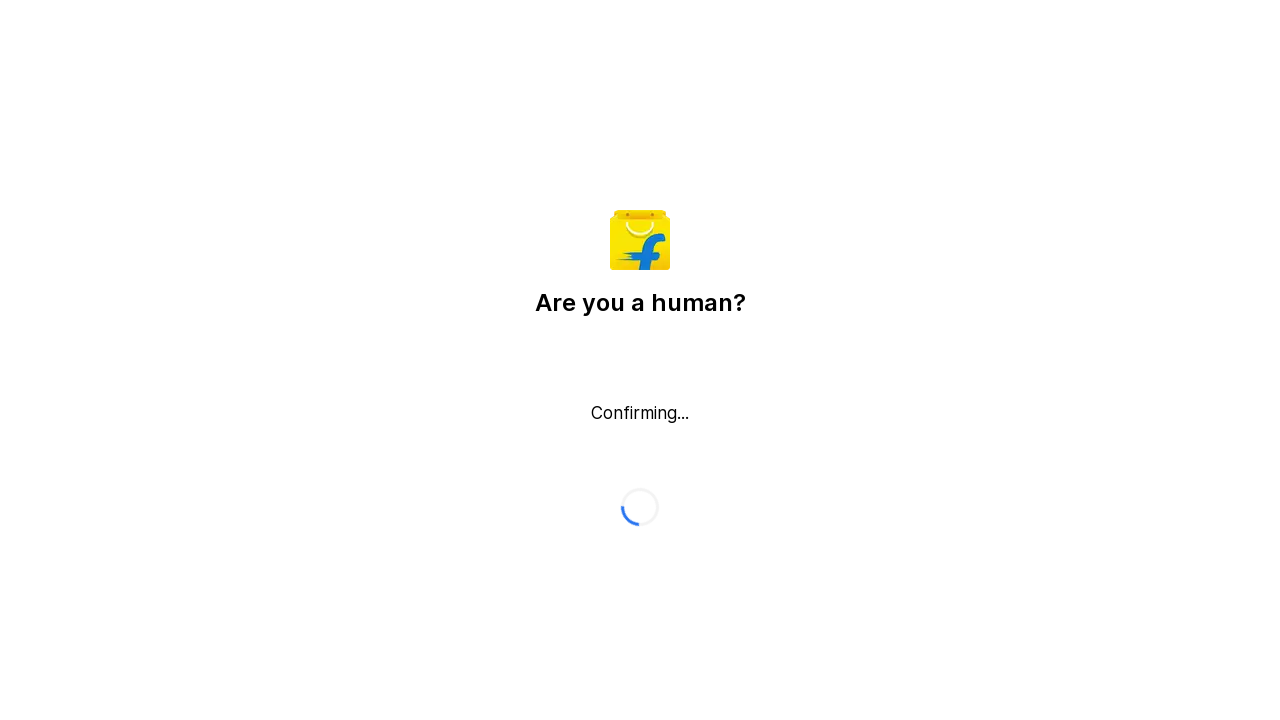

Pressed ESCAPE key to dismiss any popup/modal on Flipkart
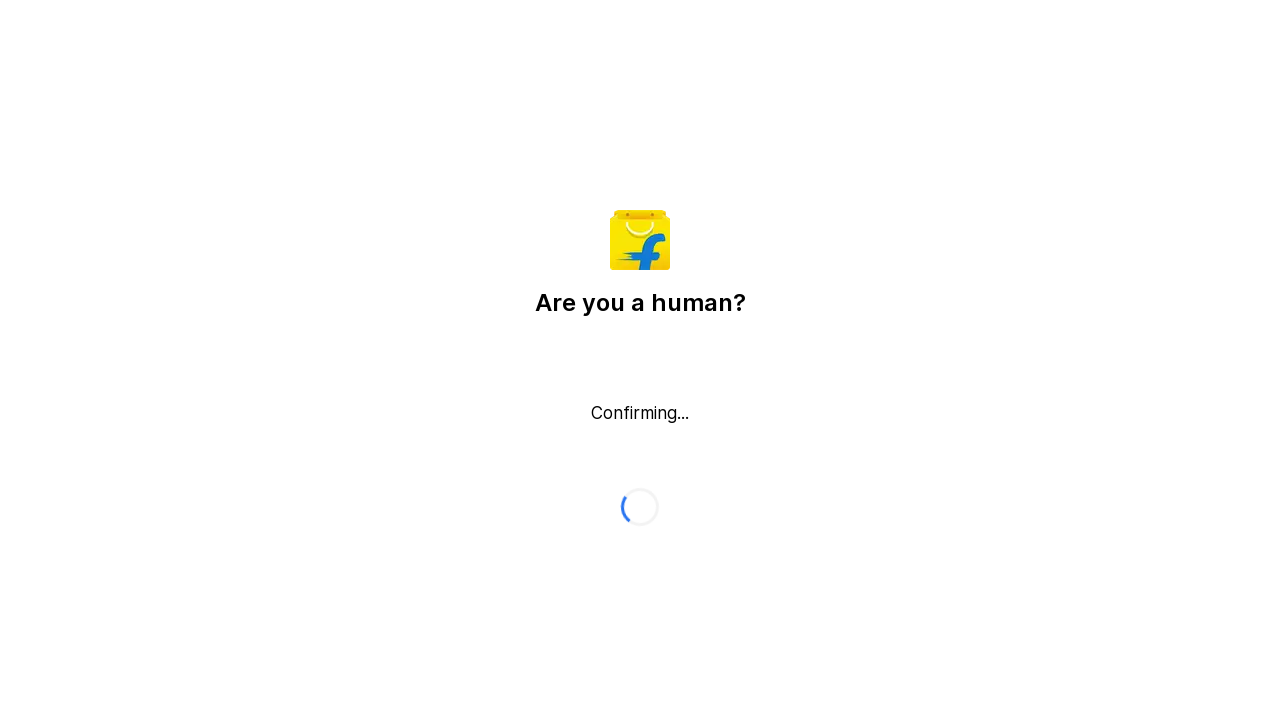

Waited 1500ms for UI changes after dismissing popup
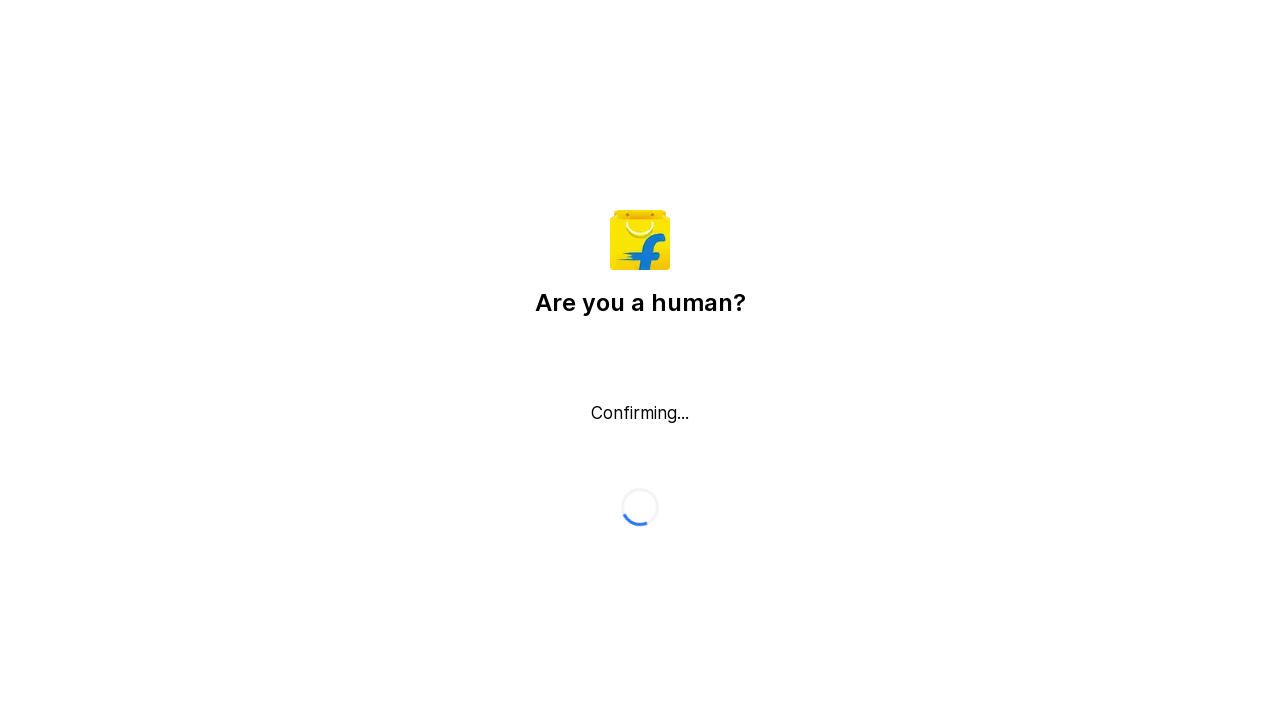

Pressed F5 key to refresh the page
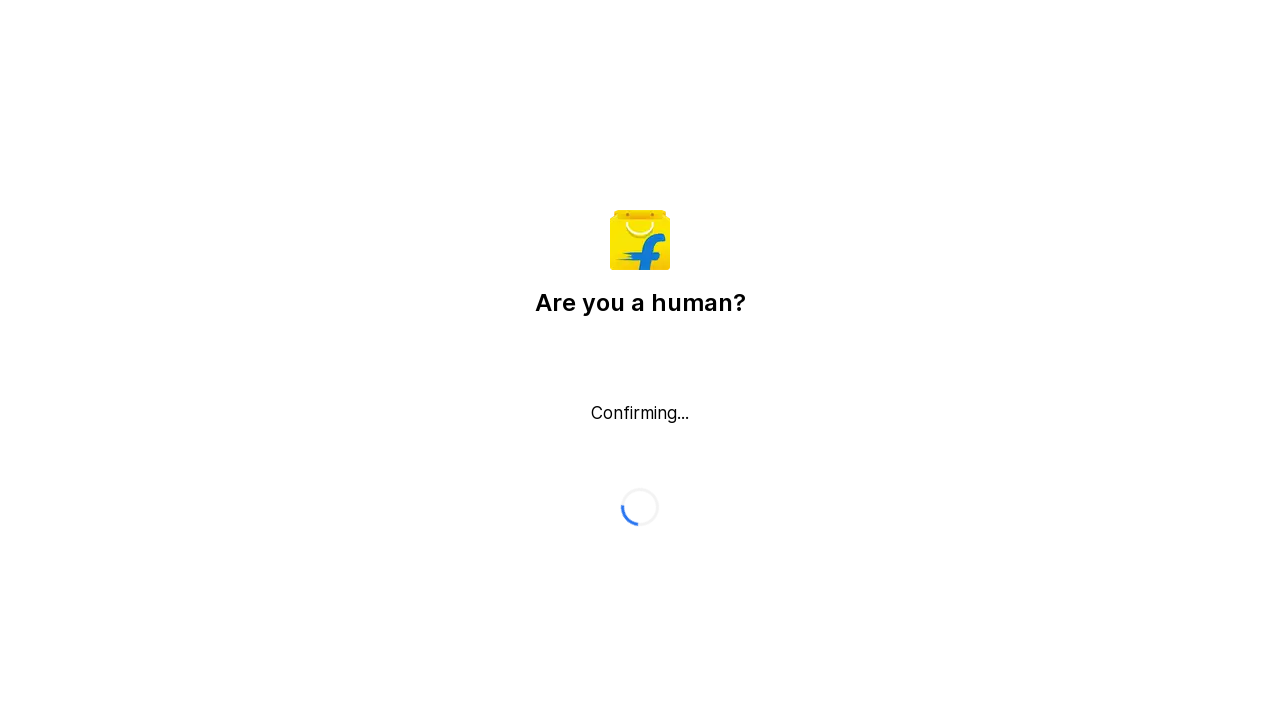

Page reloaded and domcontentloaded state reached
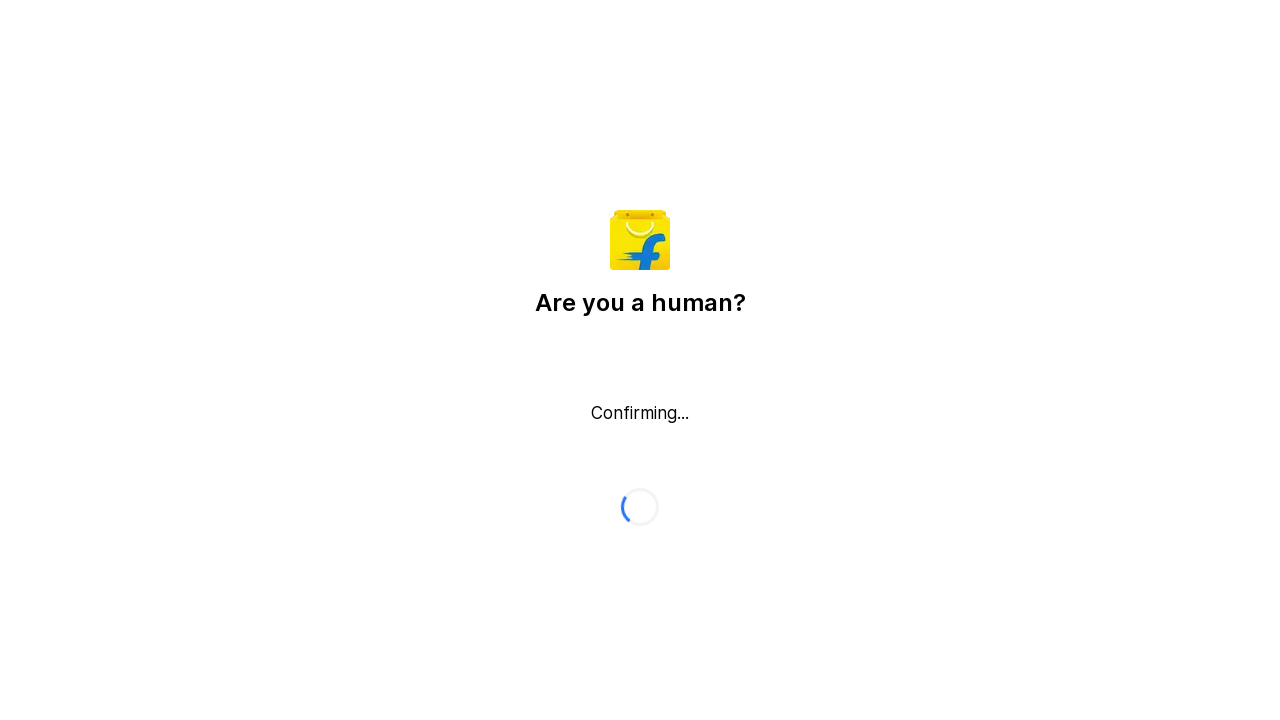

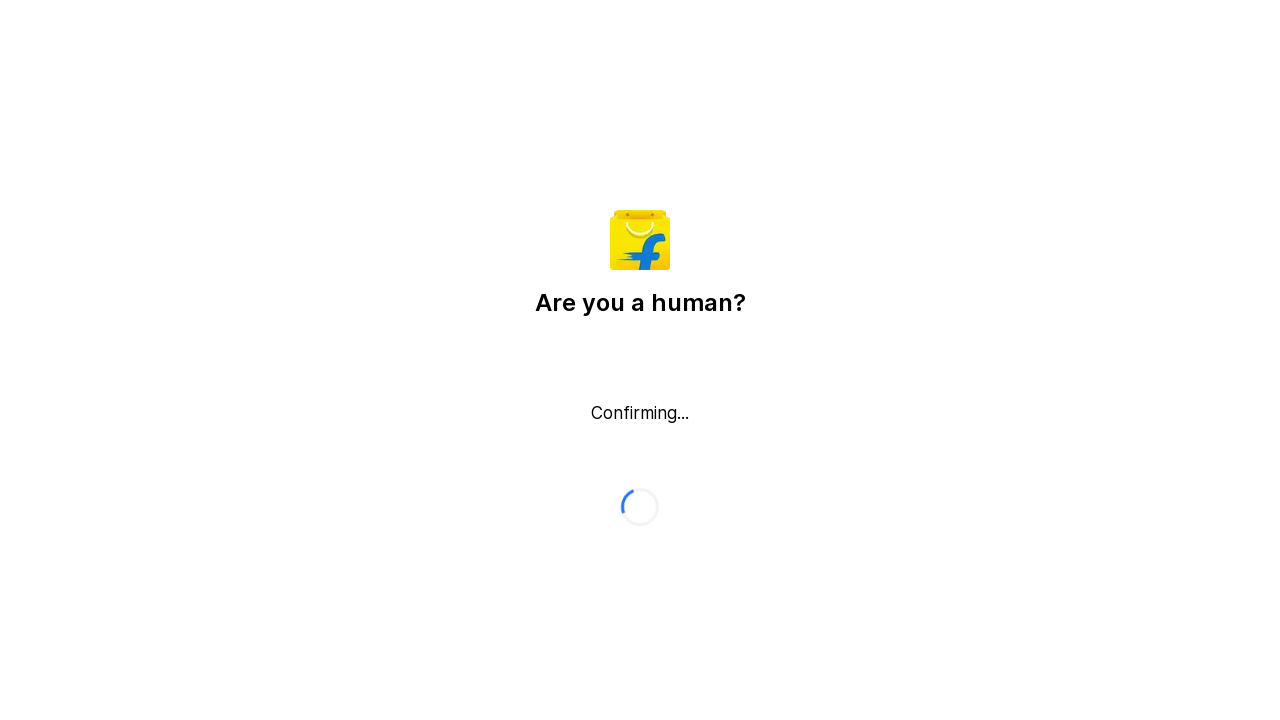